Tests window handling functionality by clicking a button that opens a new browser window

Starting URL: http://demo.automationtesting.in/Windows.html

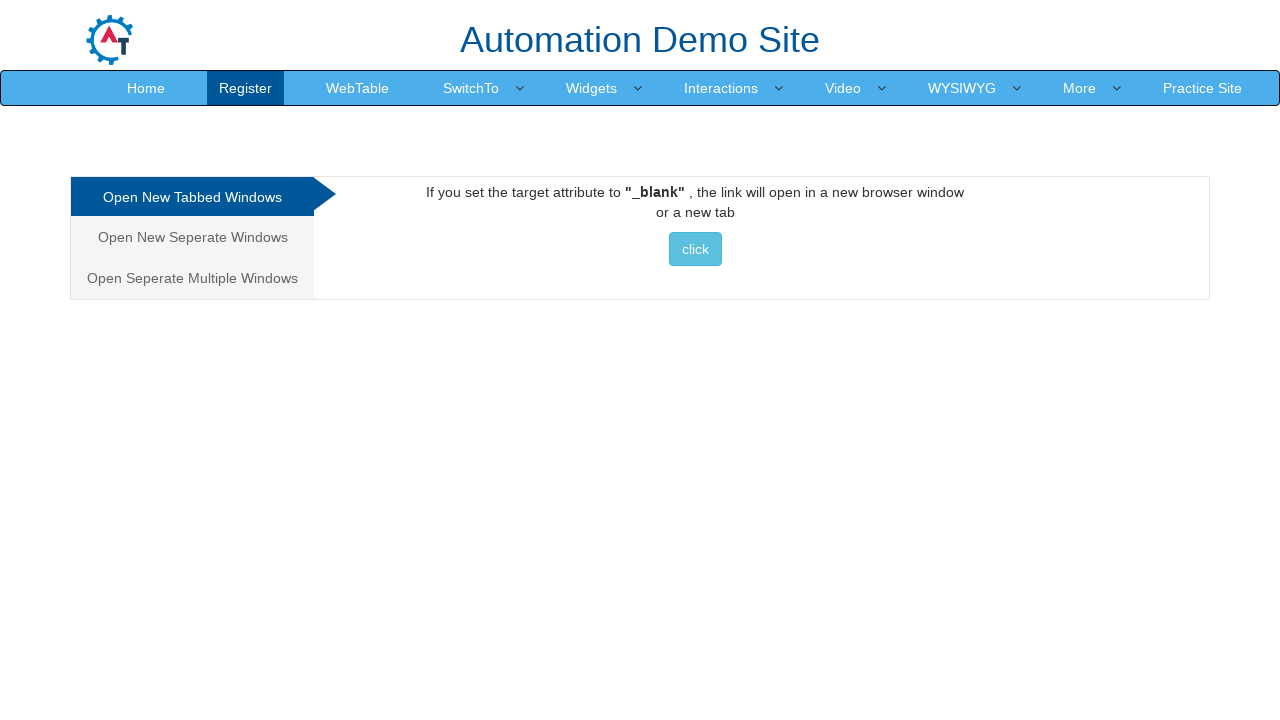

Clicked button with 'btn-info' class to open new window at (695, 249) on xpath=//button[contains(@class, 'btn-info')]
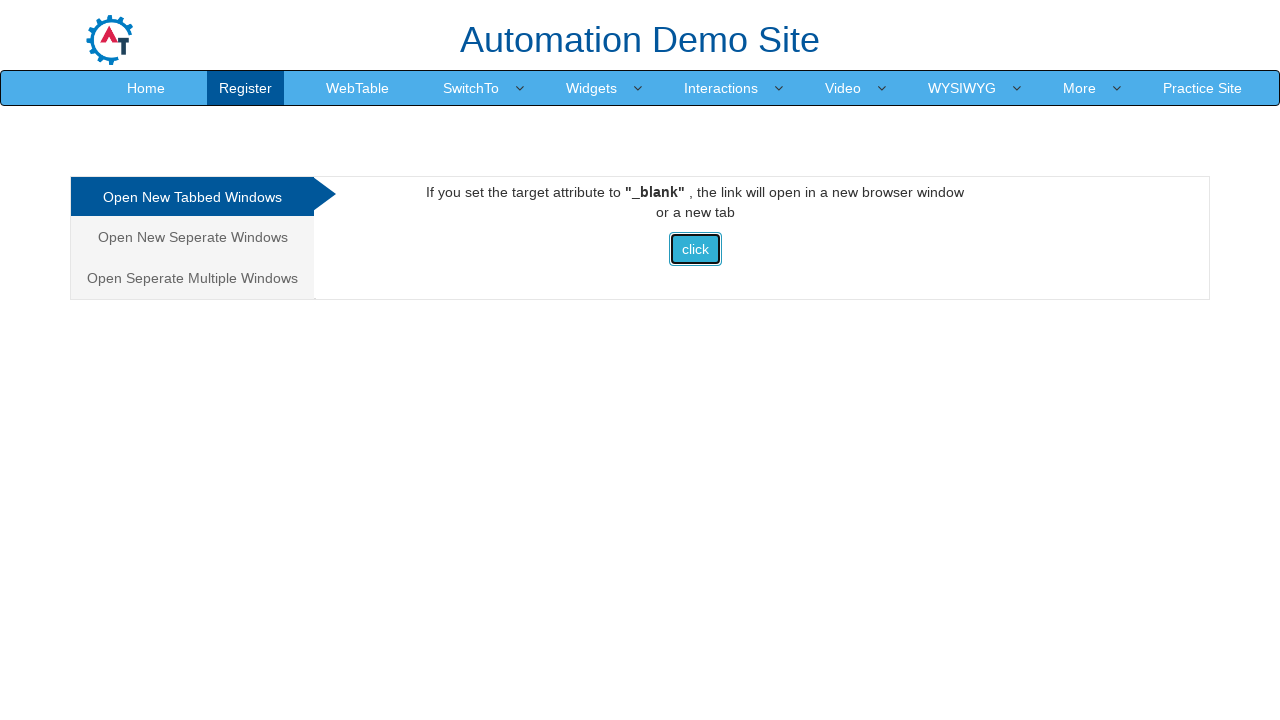

Waited 3 seconds for new window to open
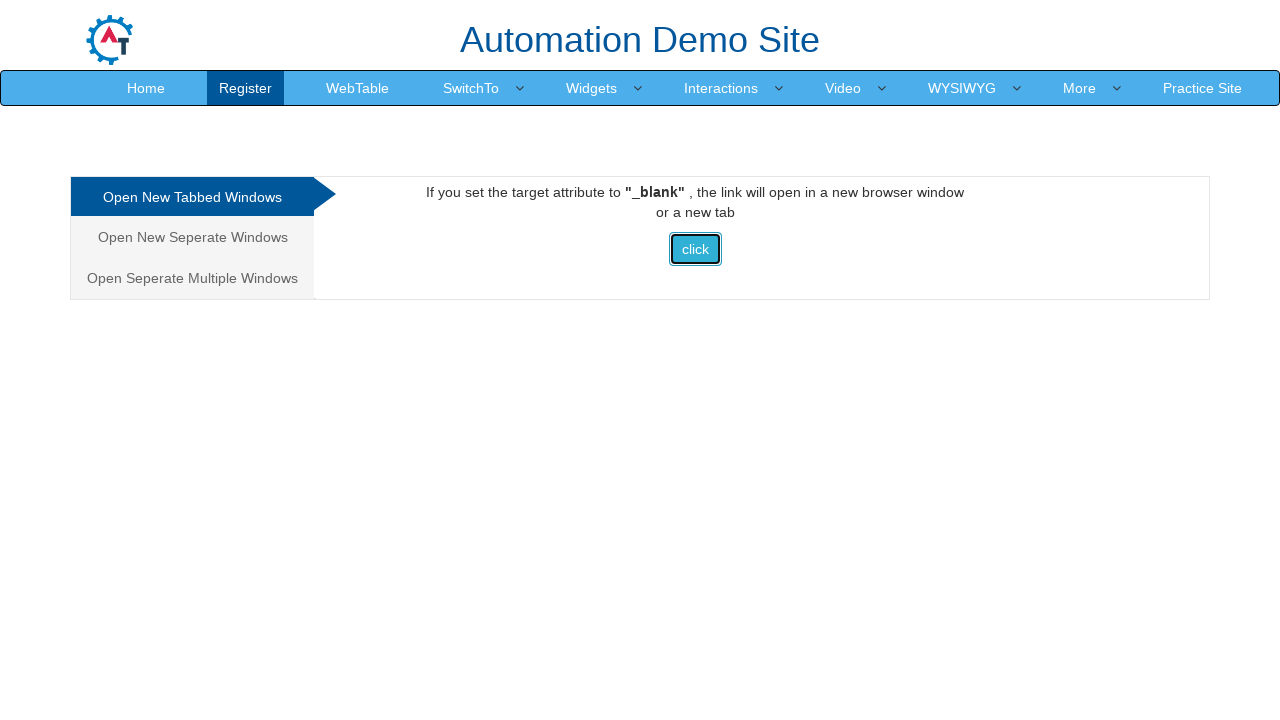

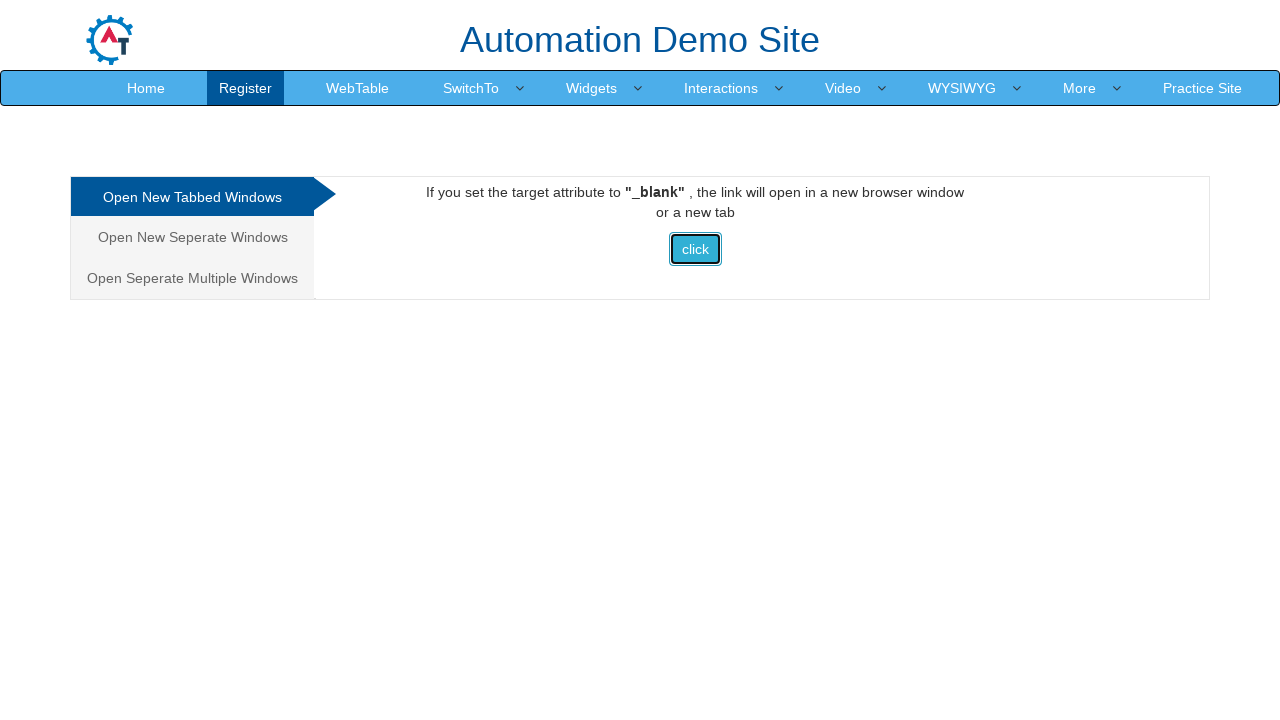